Tests form submission on an Angular practice page by filling email, password fields, checking a checkbox, and submitting the form

Starting URL: https://rahulshettyacademy.com/angularpractice/

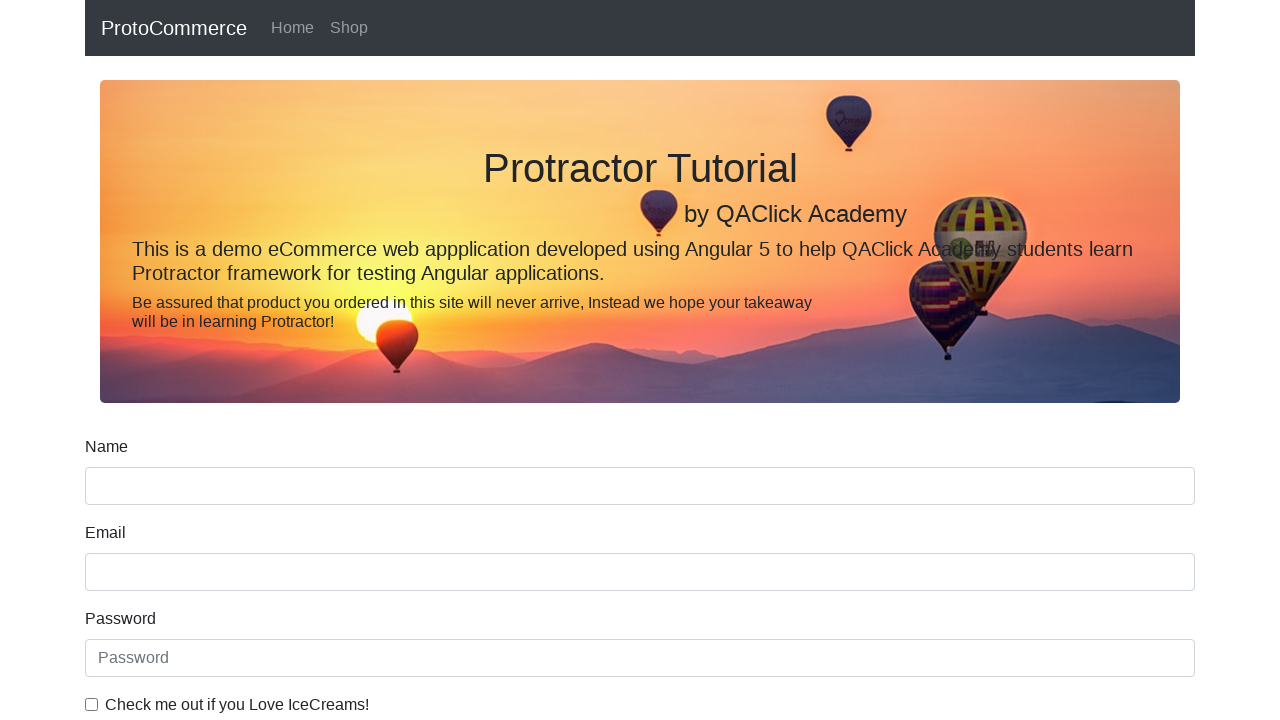

Filled email field with 'hello@gmail.com' on input[name='email']
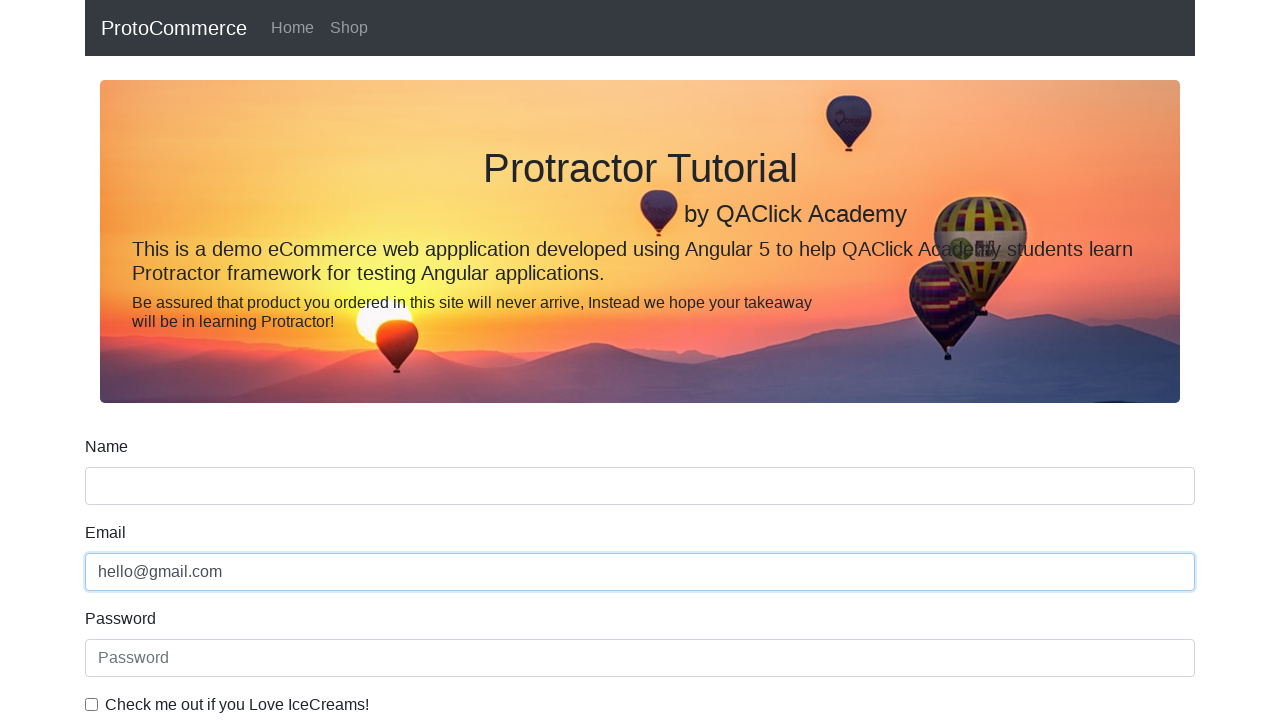

Filled password field with '12345' on #exampleInputPassword1
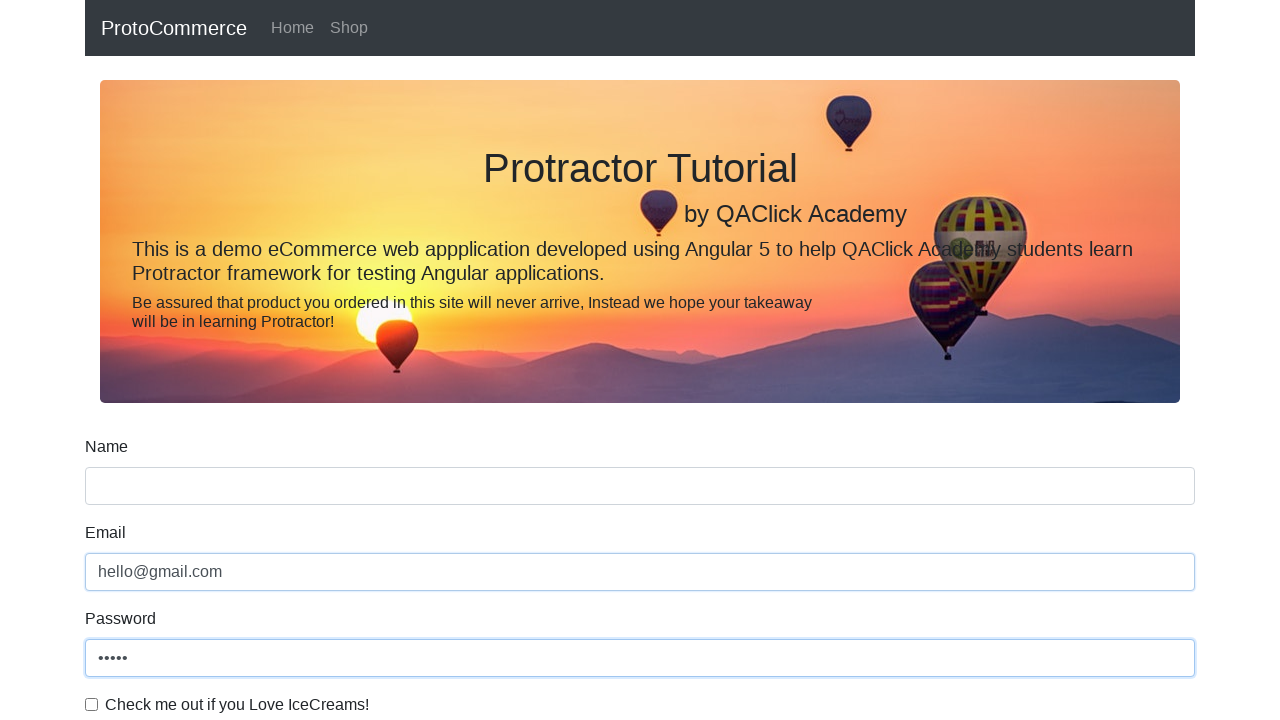

Checked the agreement checkbox at (92, 704) on #exampleCheck1
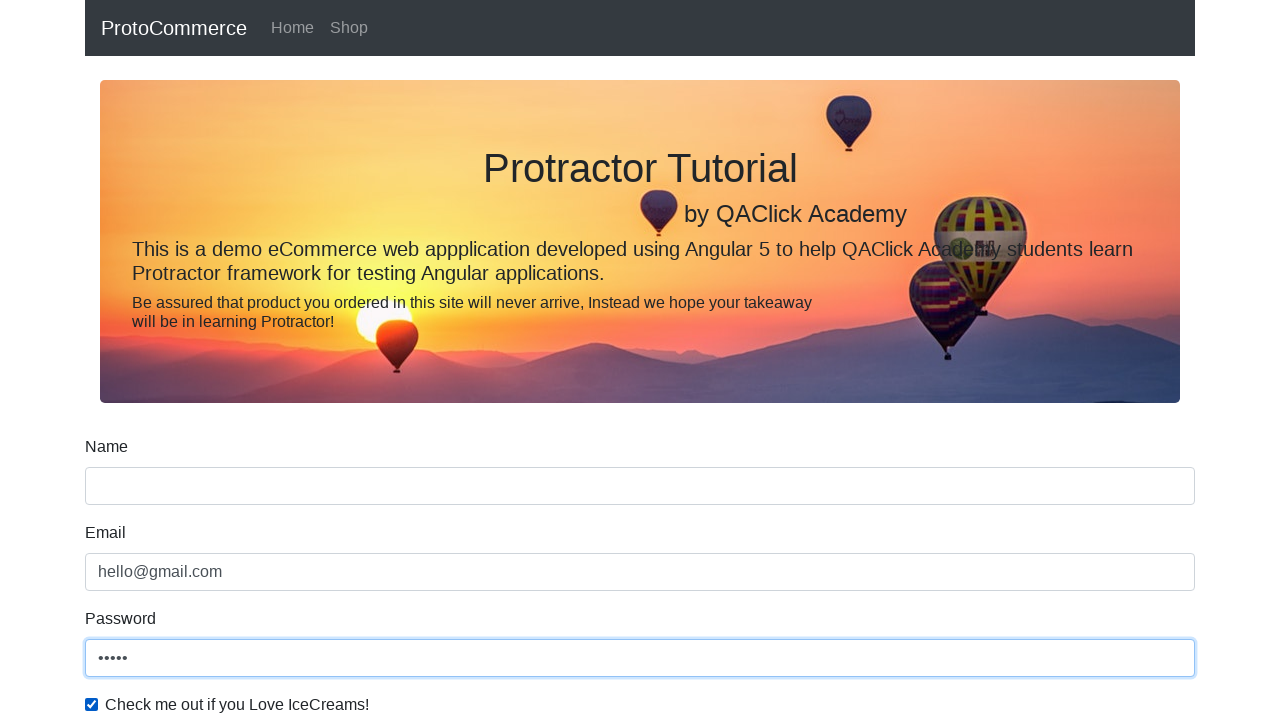

Clicked submit button to submit the form at (123, 491) on input[type='submit']
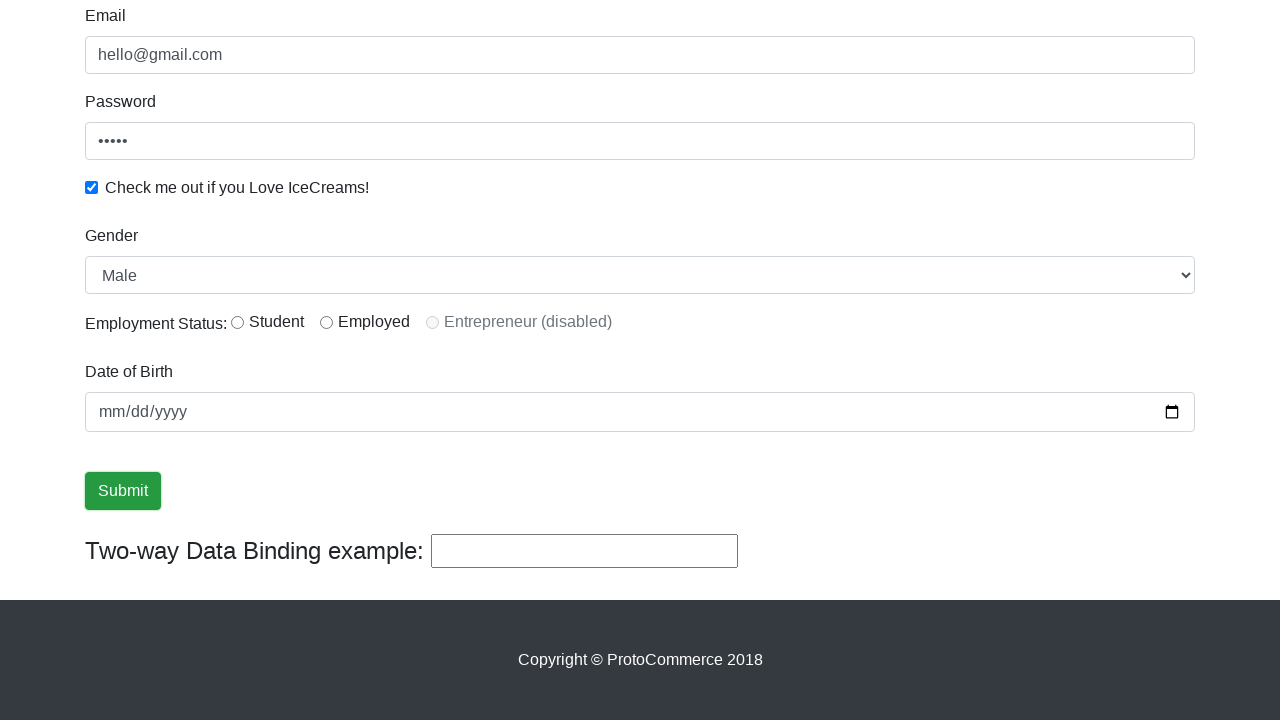

Success message appeared after form submission
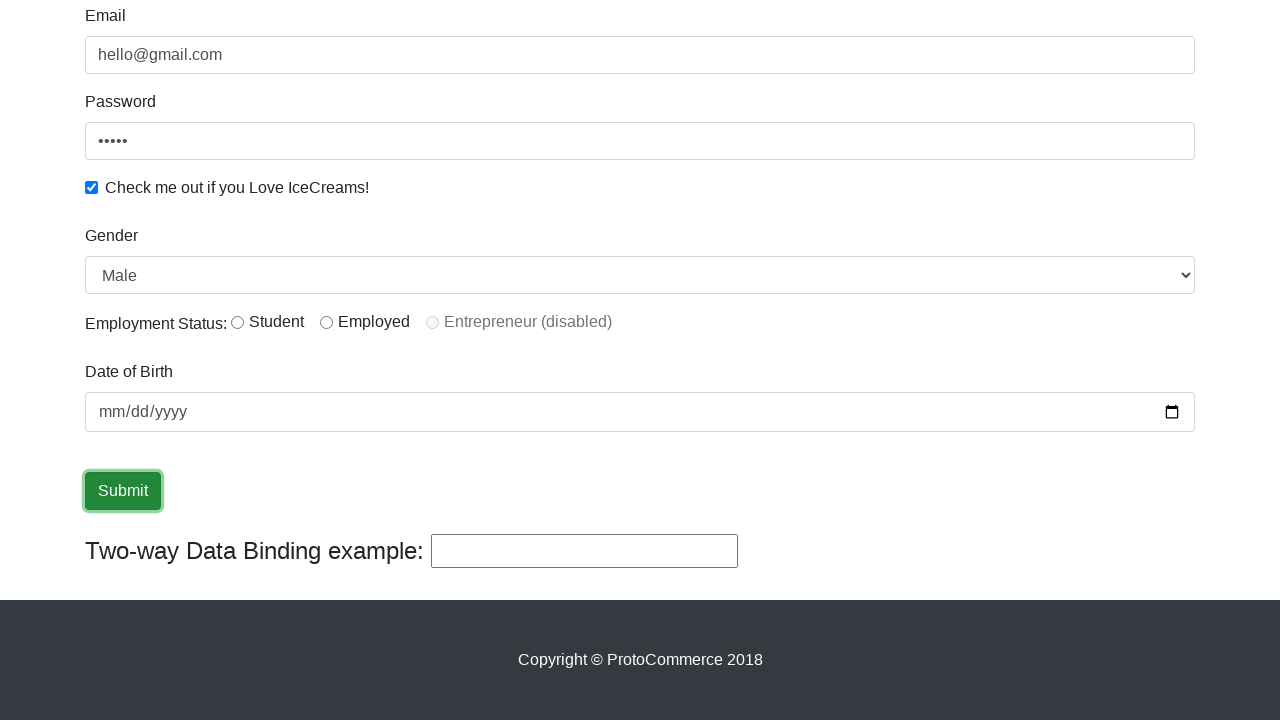

Retrieved success message: '
                    ×
                    Success! The Form has been submitted successfully!.
                  '
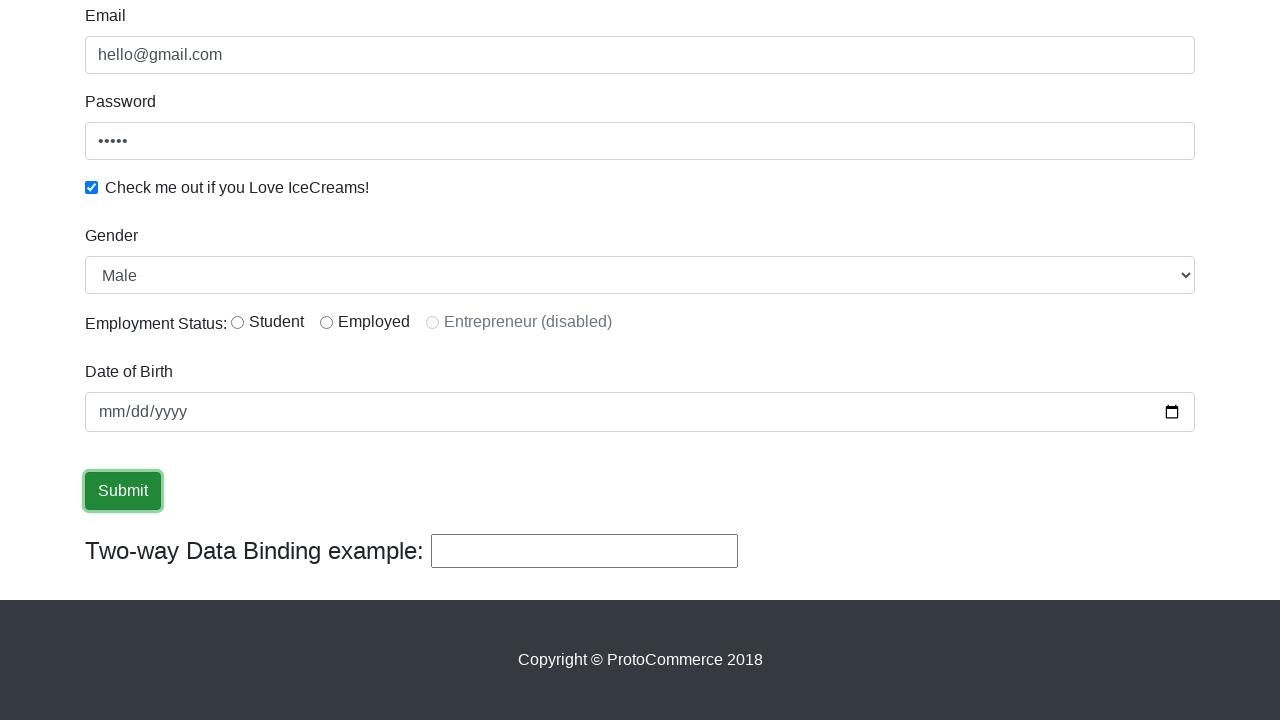

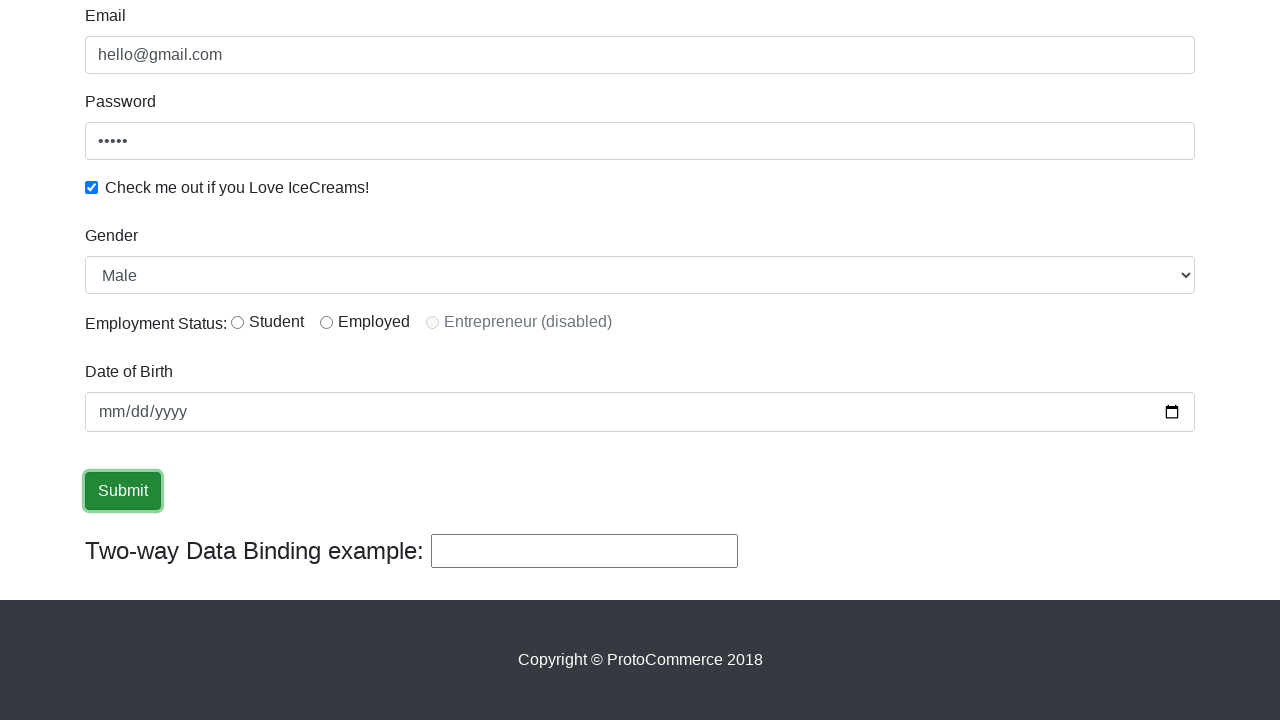